Tests a registration form by filling in first name, last name, and email fields, then submitting and verifying the success message.

Starting URL: http://suninjuly.github.io/registration1.html

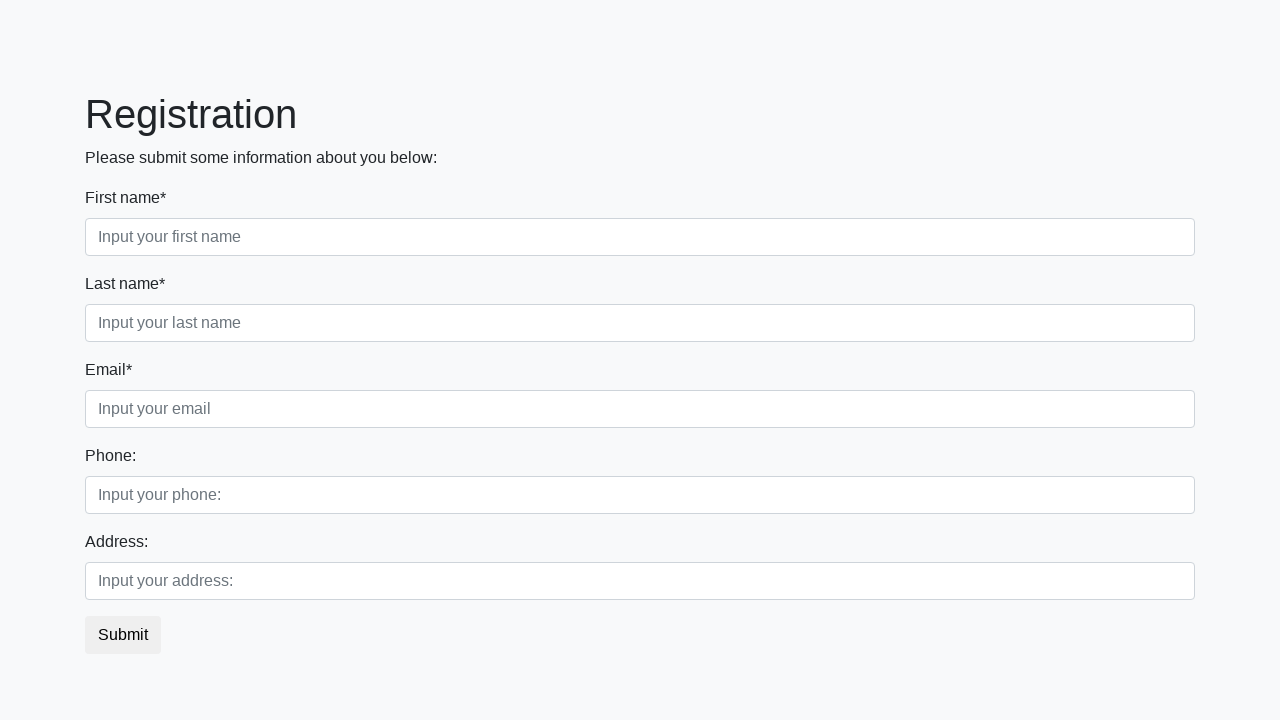

Filled first name field with 'Ivan' on .first_block > .first_class > .first
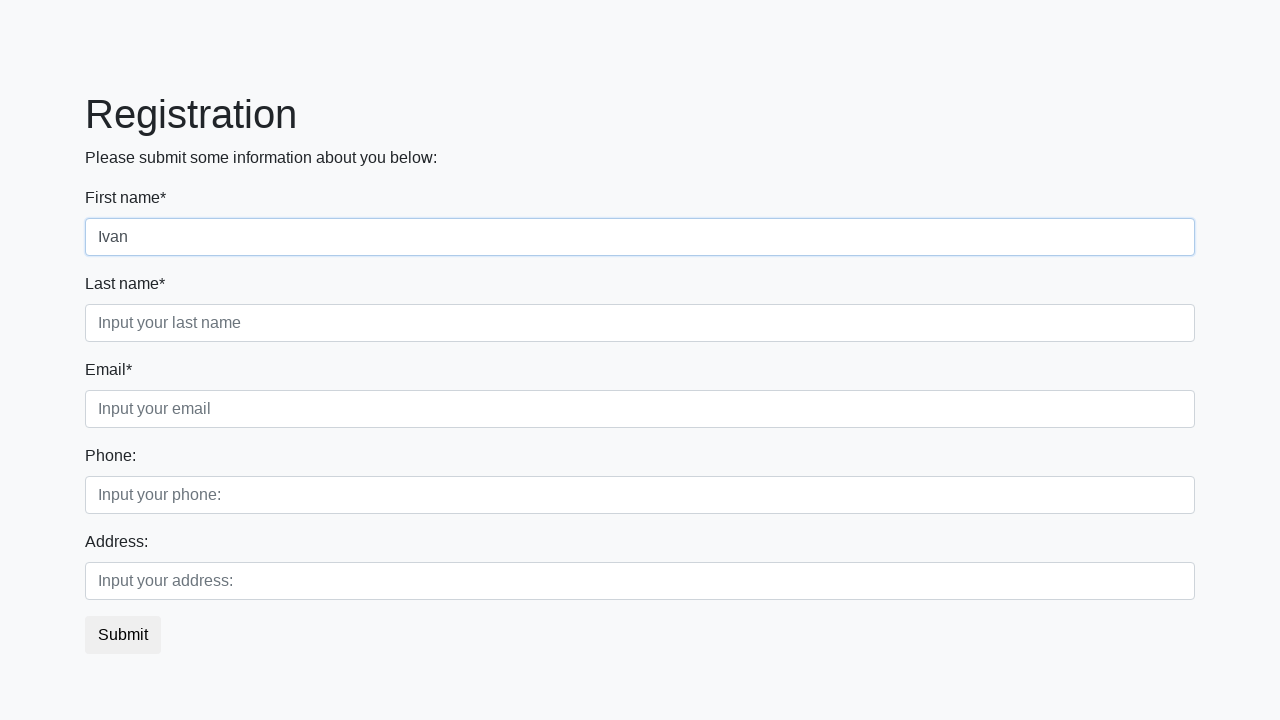

Filled last name field with 'Ivanov' on .first_block > .second_class > .second
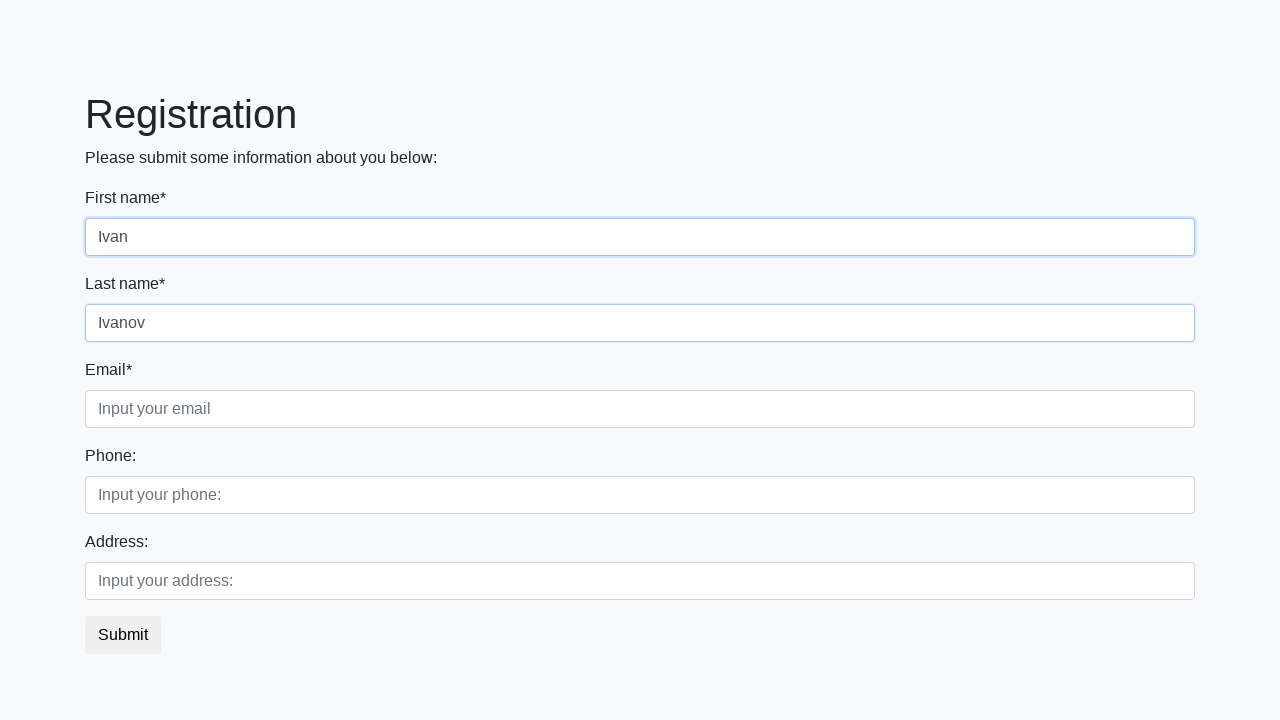

Filled email field with 'q@q.ru' on .third_class > .third
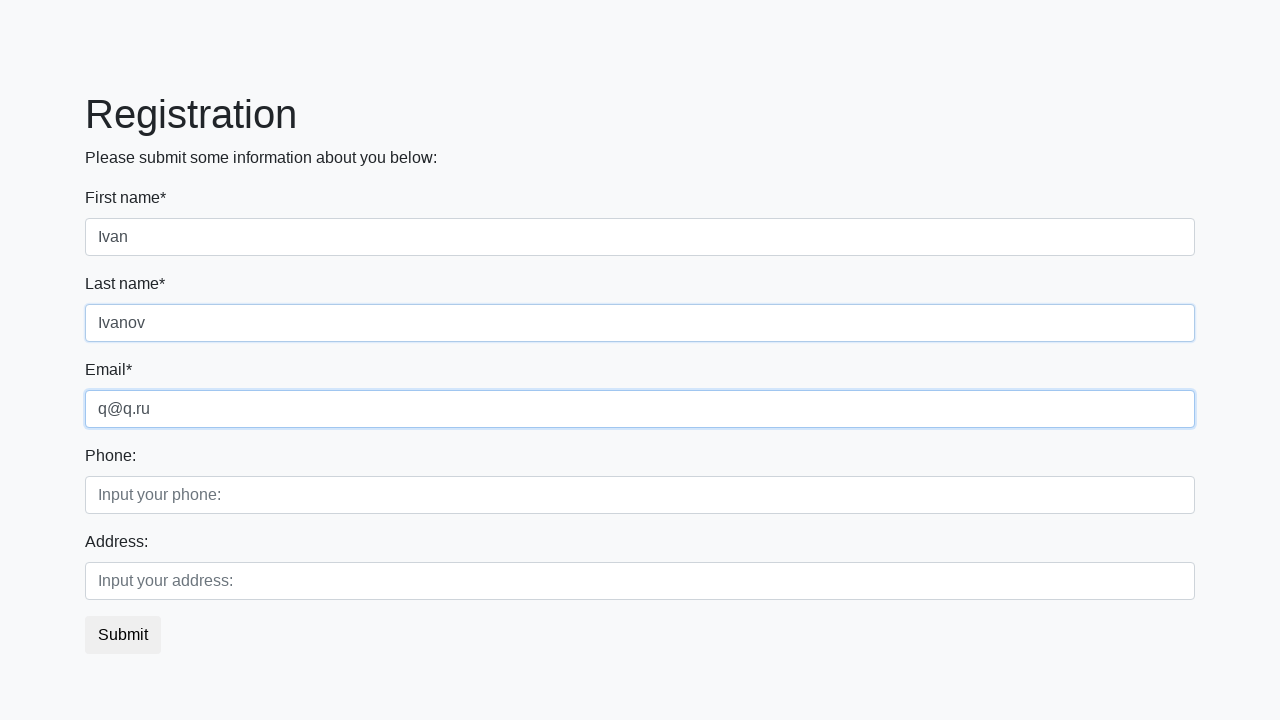

Clicked submit button to register at (123, 635) on button.btn
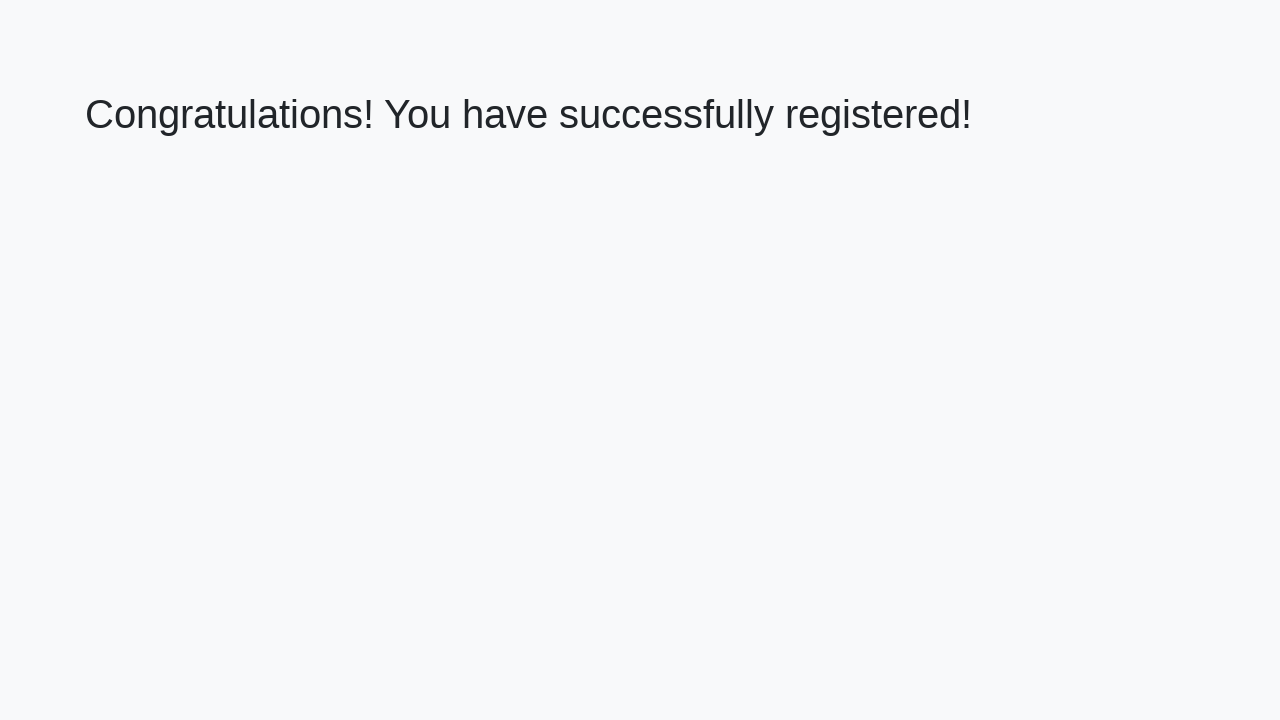

Success message header loaded
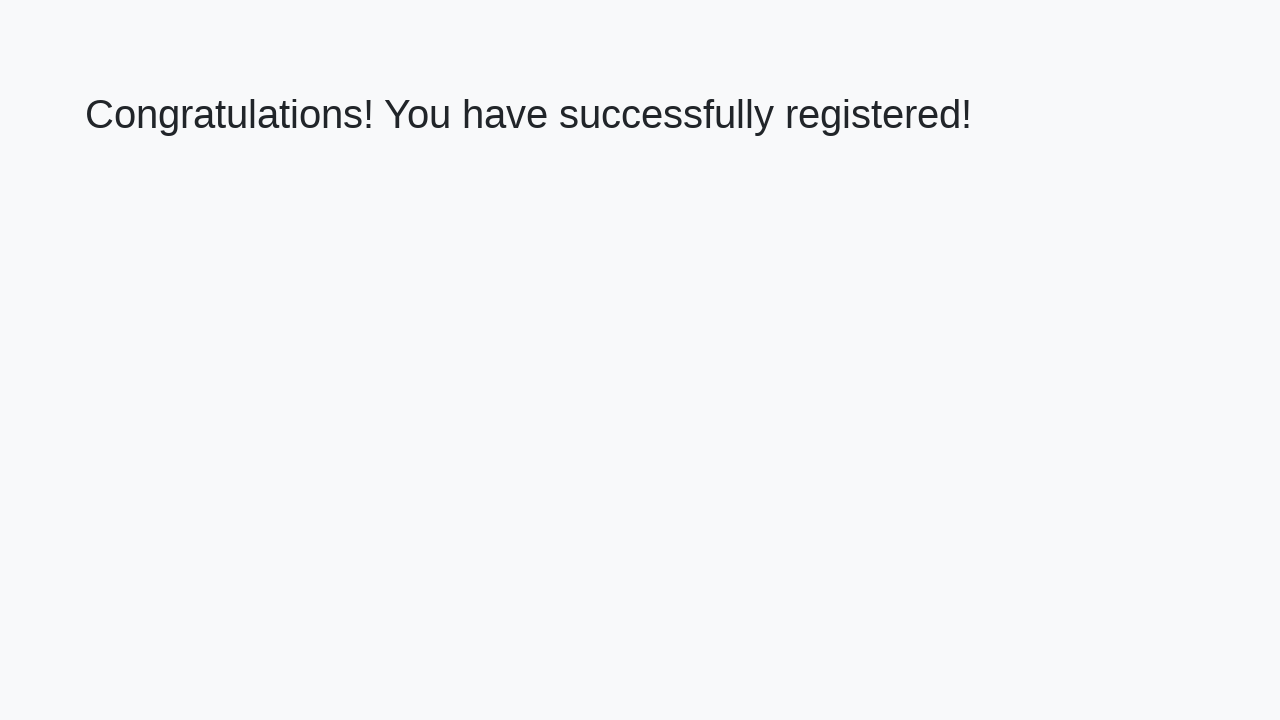

Retrieved success message text
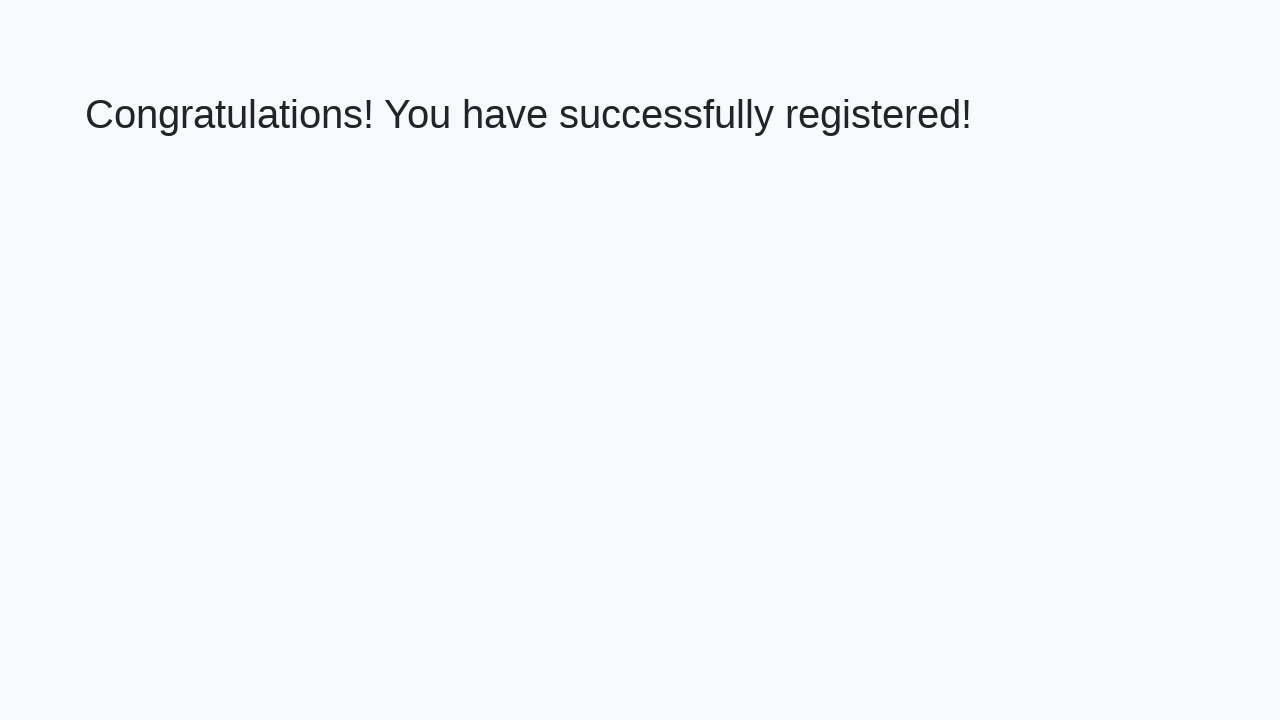

Verified success message: 'Congratulations! You have successfully registered!'
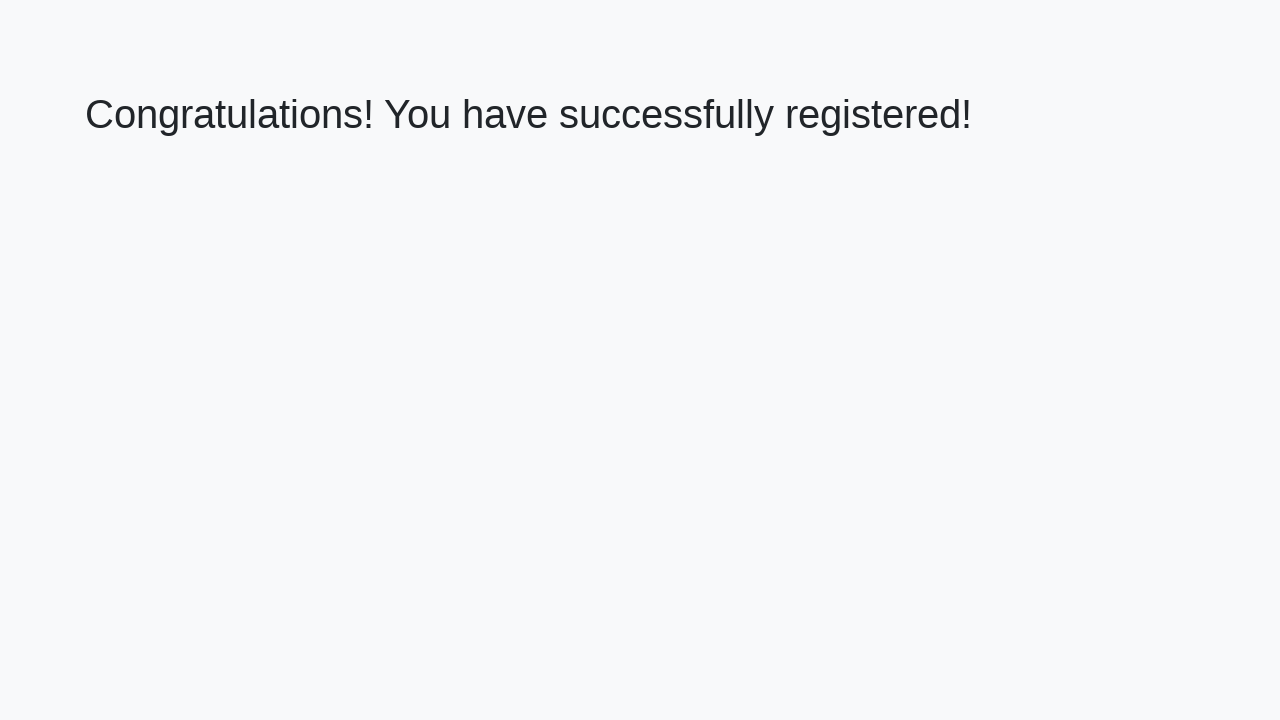

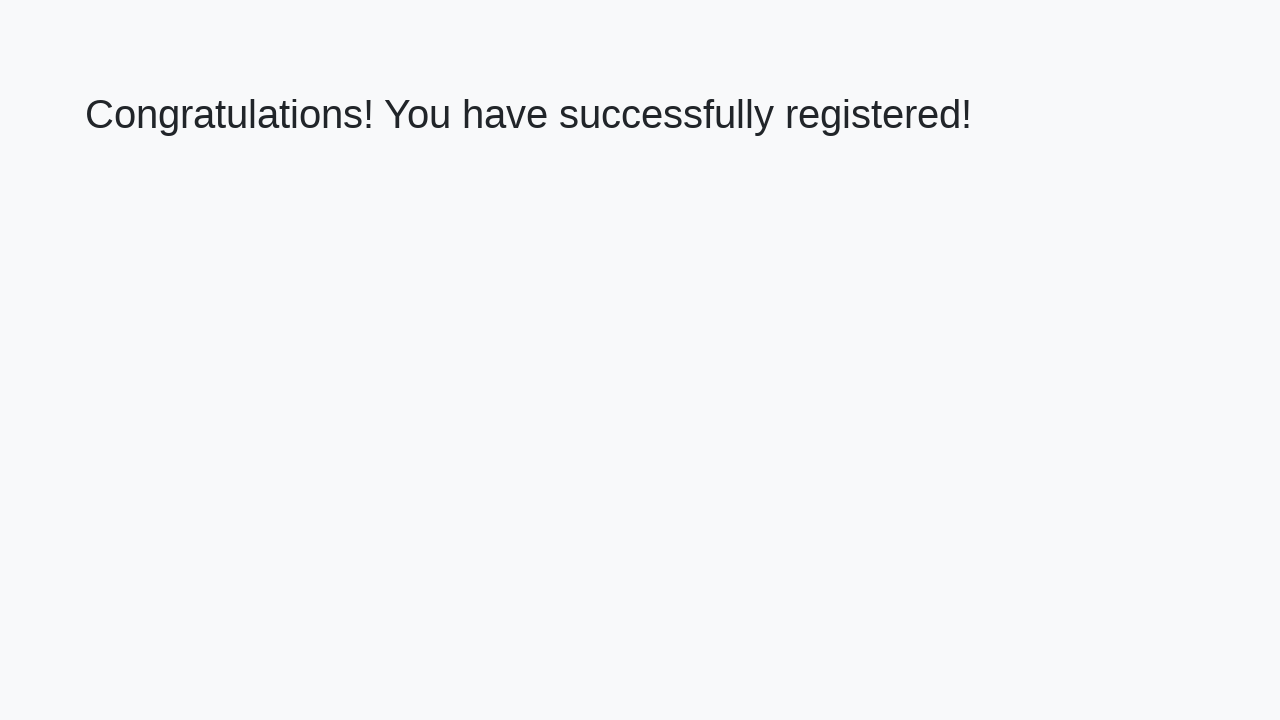